Tests dropdown select operations by selecting options using different methods (by text, value, and index)

Starting URL: https://kristinek.github.io/site/examples/actions

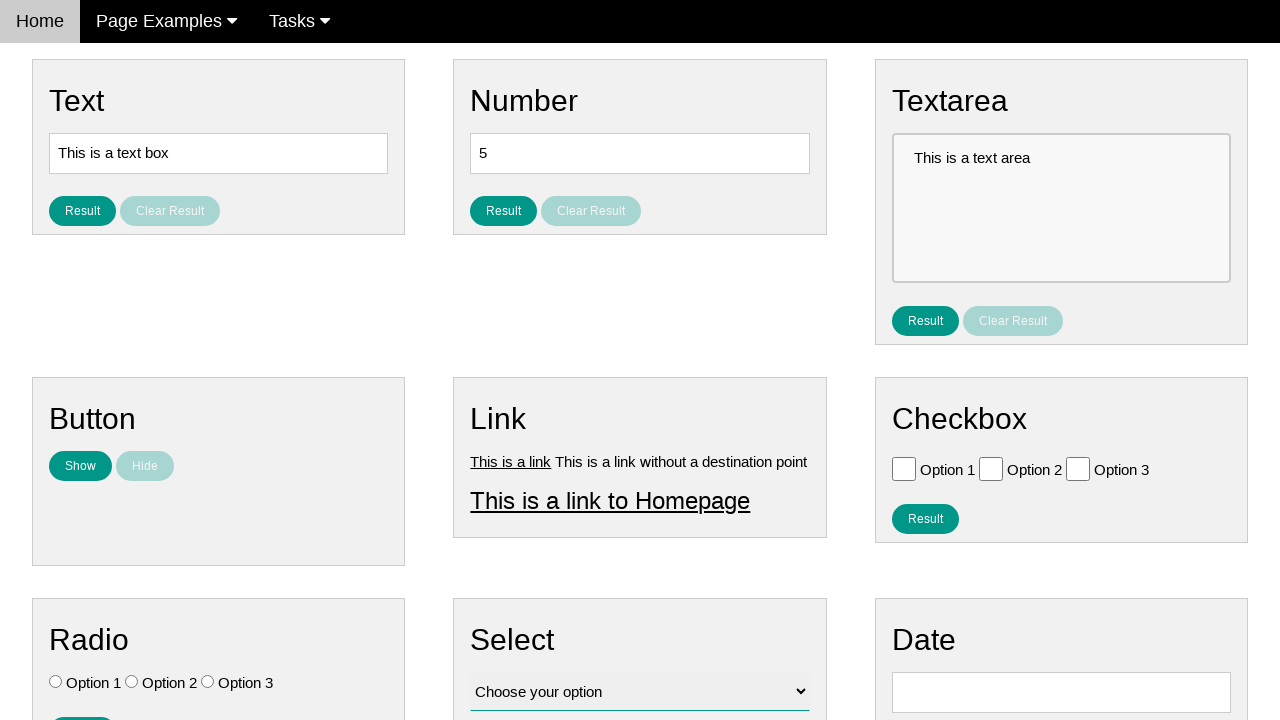

Selected 'Option 1' from dropdown by visible text on select#vfb-12
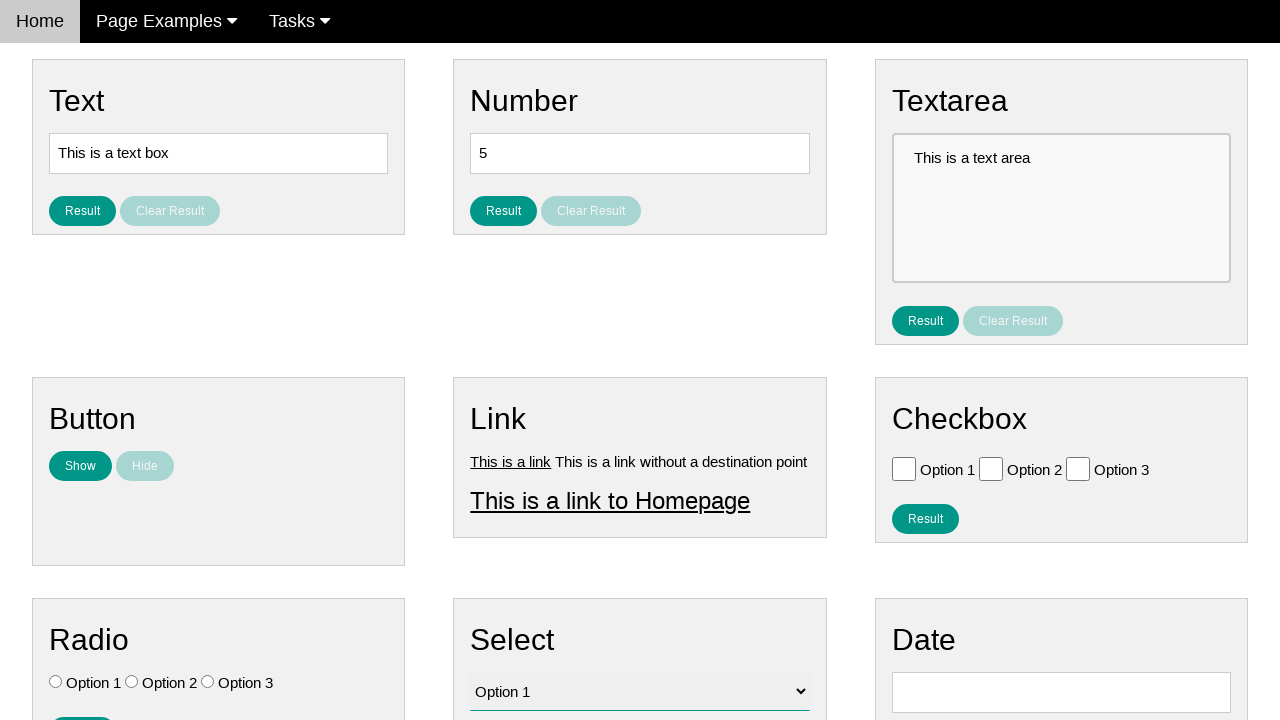

Selected option from dropdown by value 'value2' on select#vfb-12
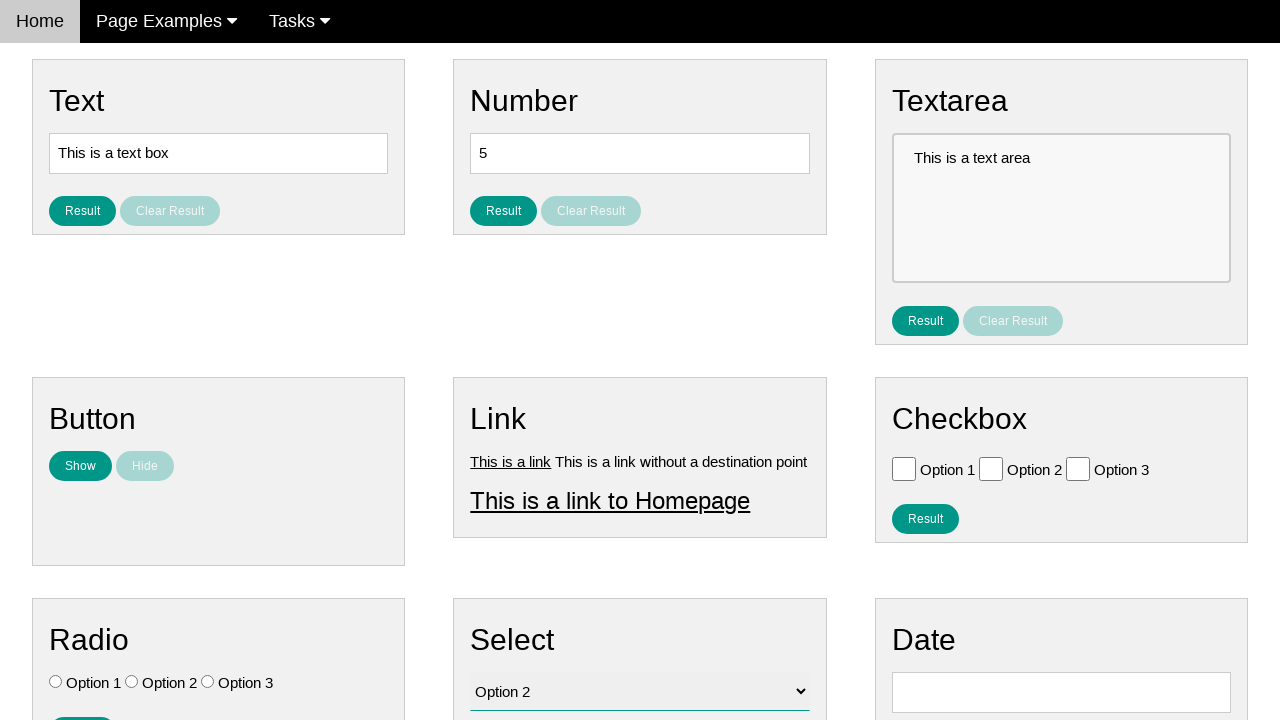

Selected option from dropdown by index 3 (Option 3) on select#vfb-12
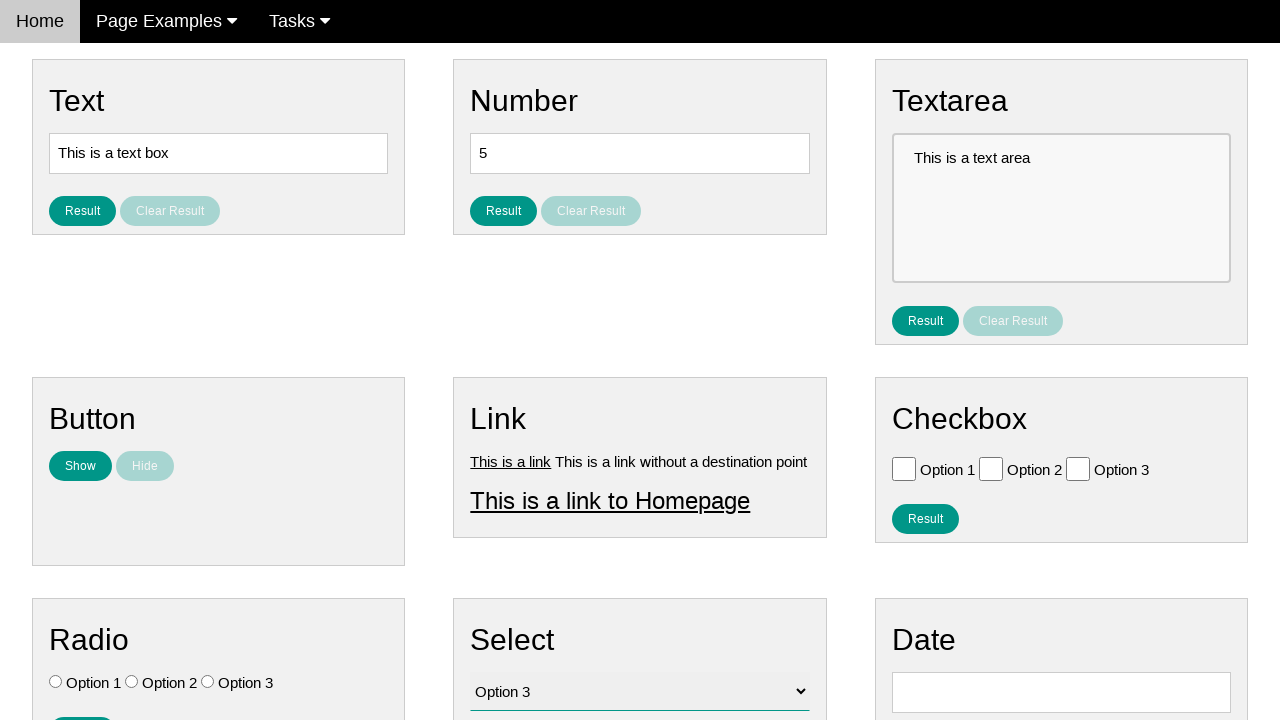

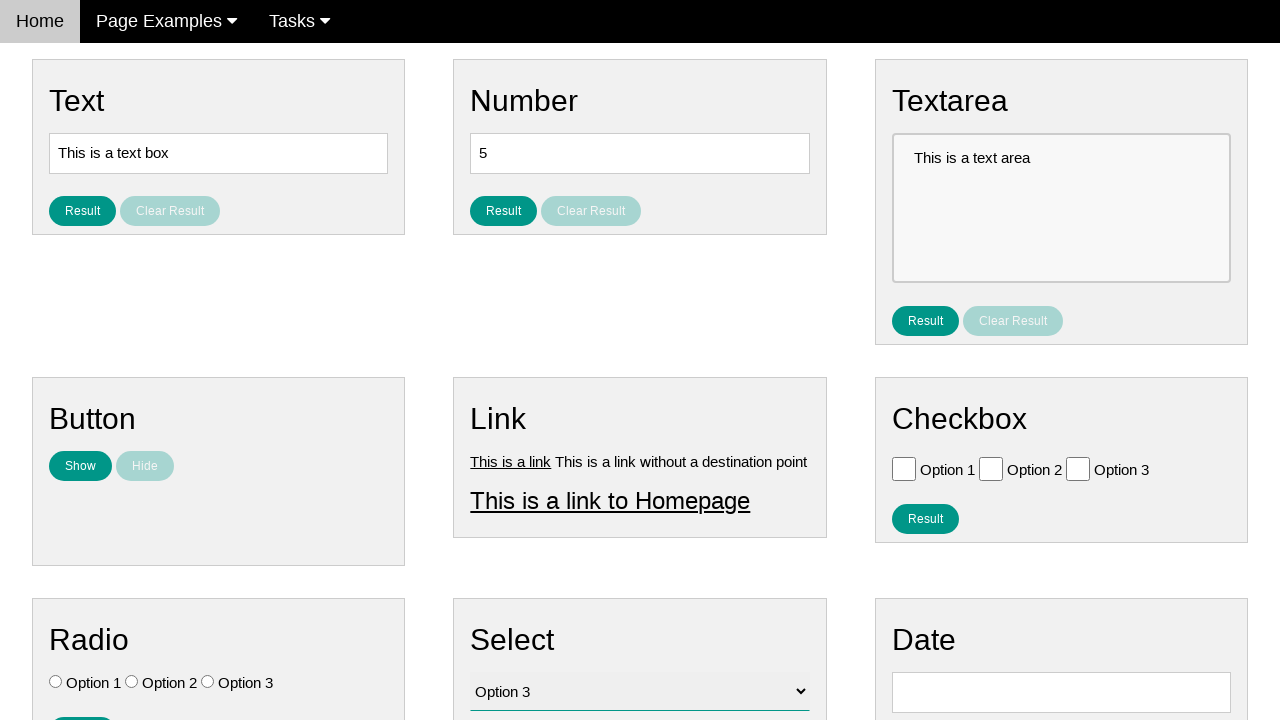